Tests click and hold functionality on a circular element

Starting URL: https://demoapps.qspiders.com/ui/clickHold?sublist=0

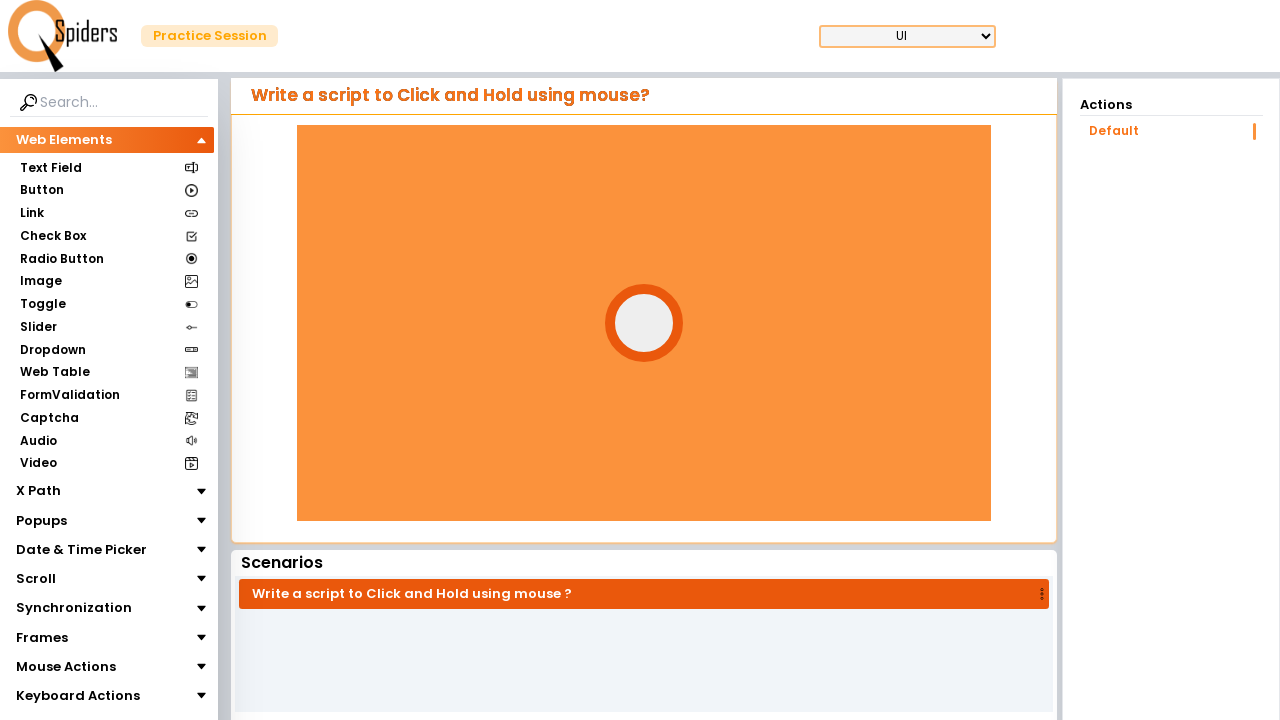

Located the circle element
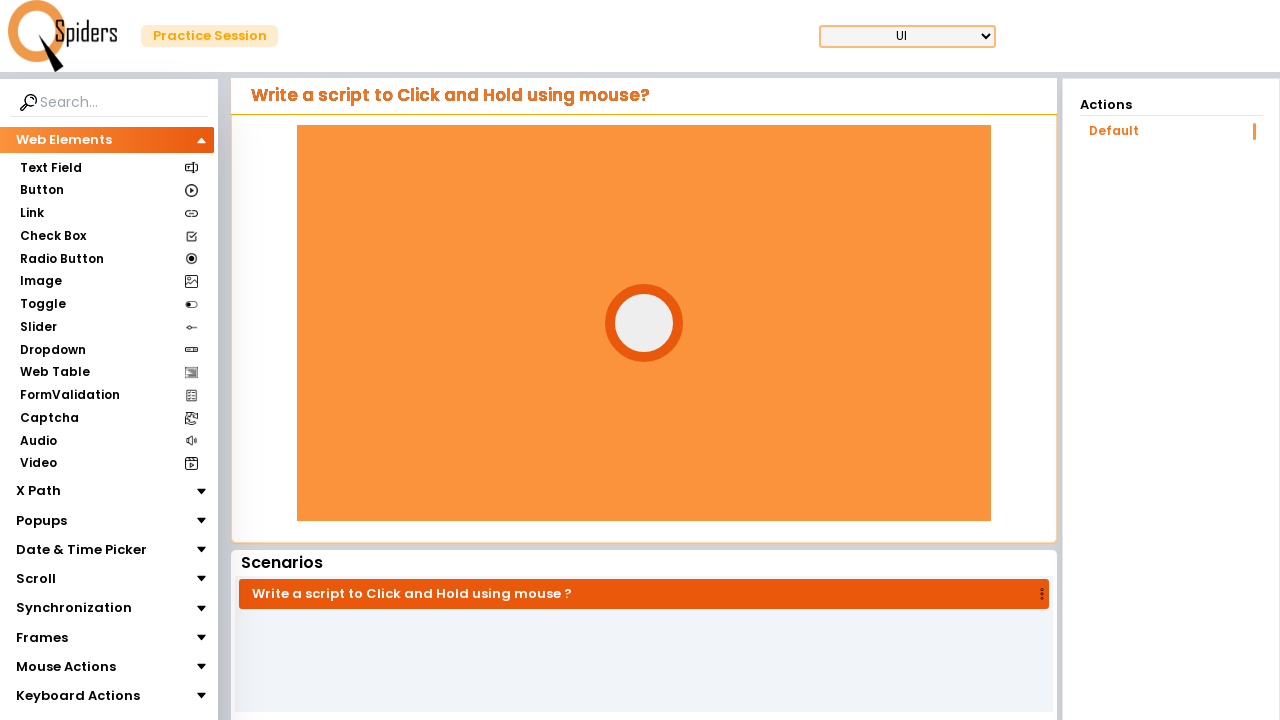

Performed click and hold on circle element for 1 second at (644, 323) on #circle
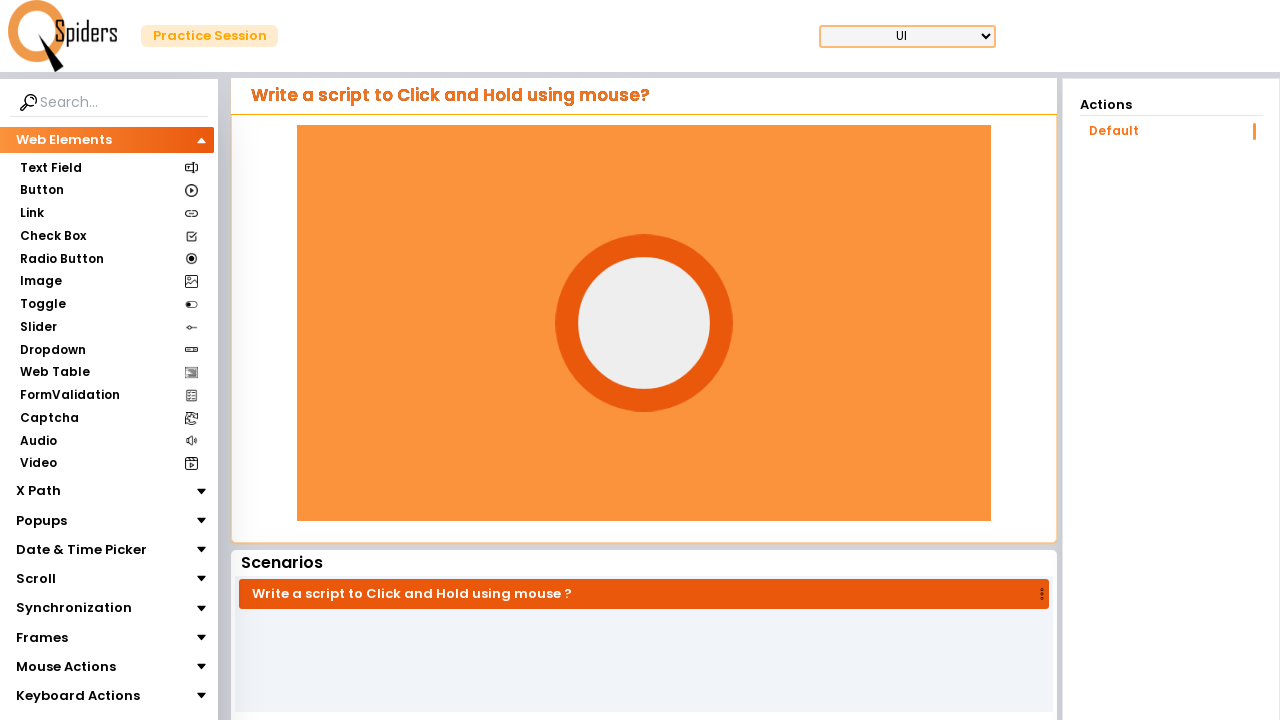

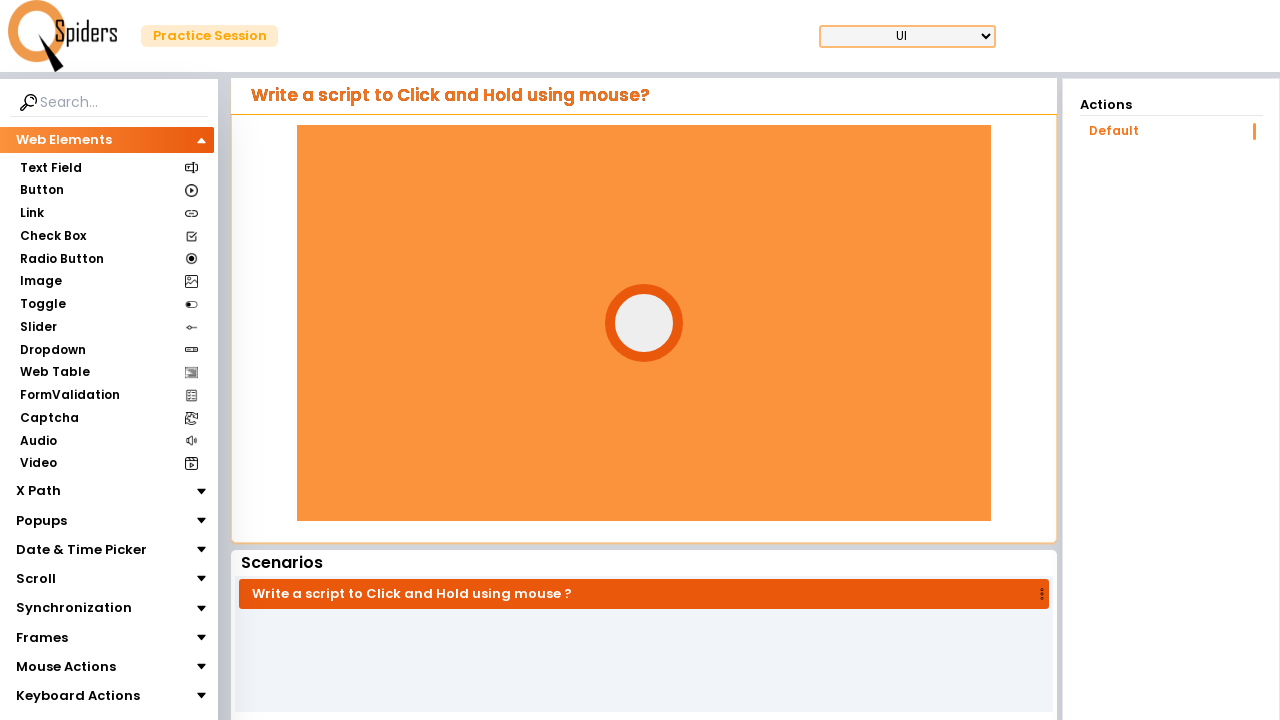